Tests complete checkout flow from login to successful order completion

Starting URL: https://www.saucedemo.com

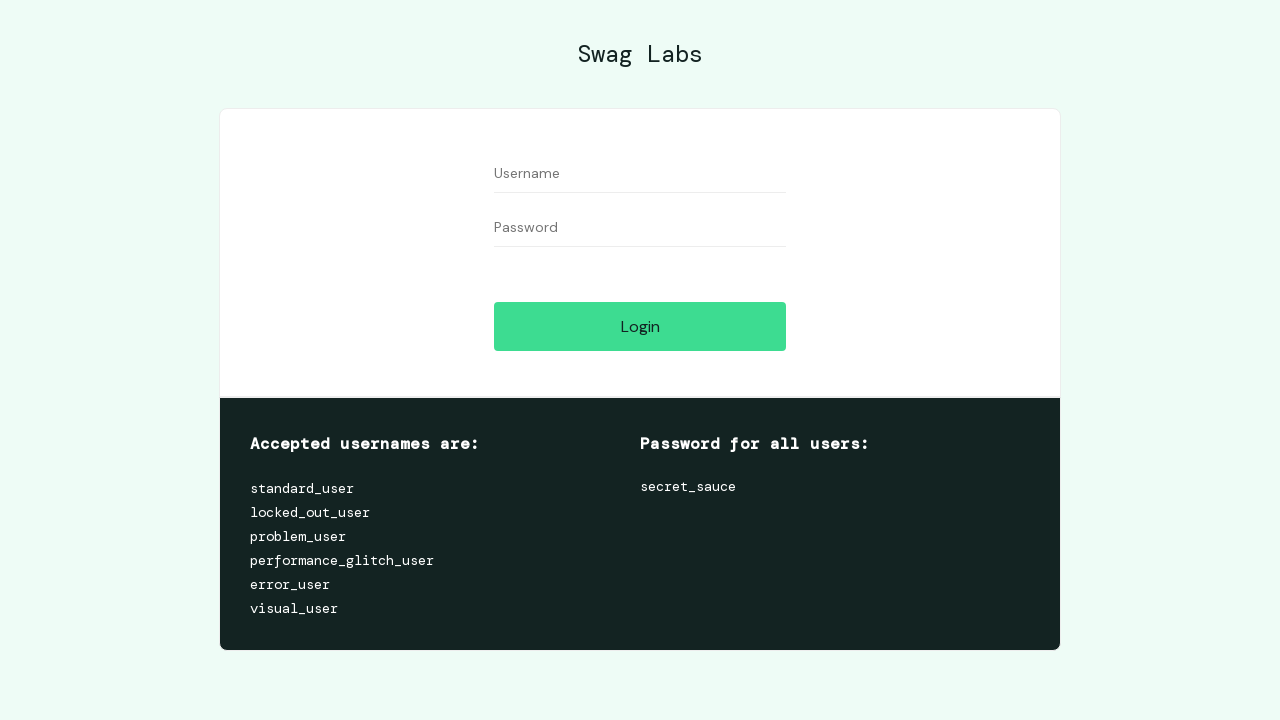

Filled username field with 'standard_user' on #user-name
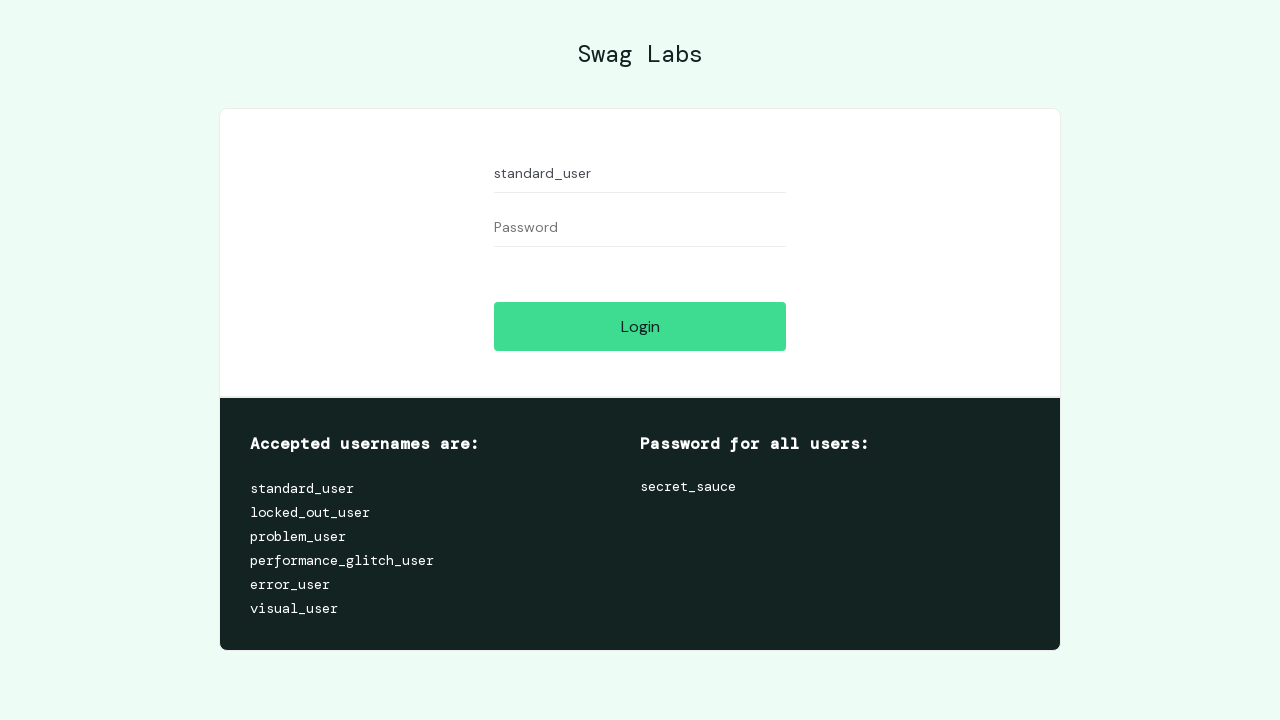

Filled password field with 'secret_sauce' on #password
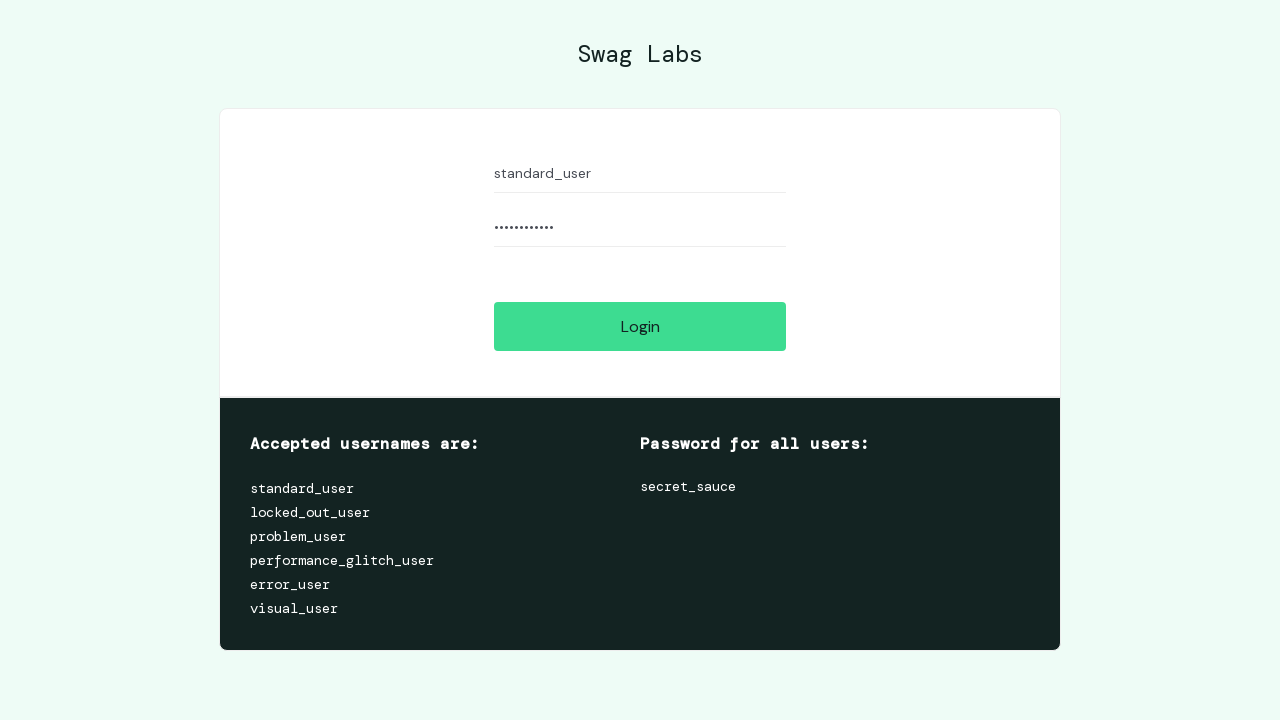

Clicked login button at (640, 326) on #login-button
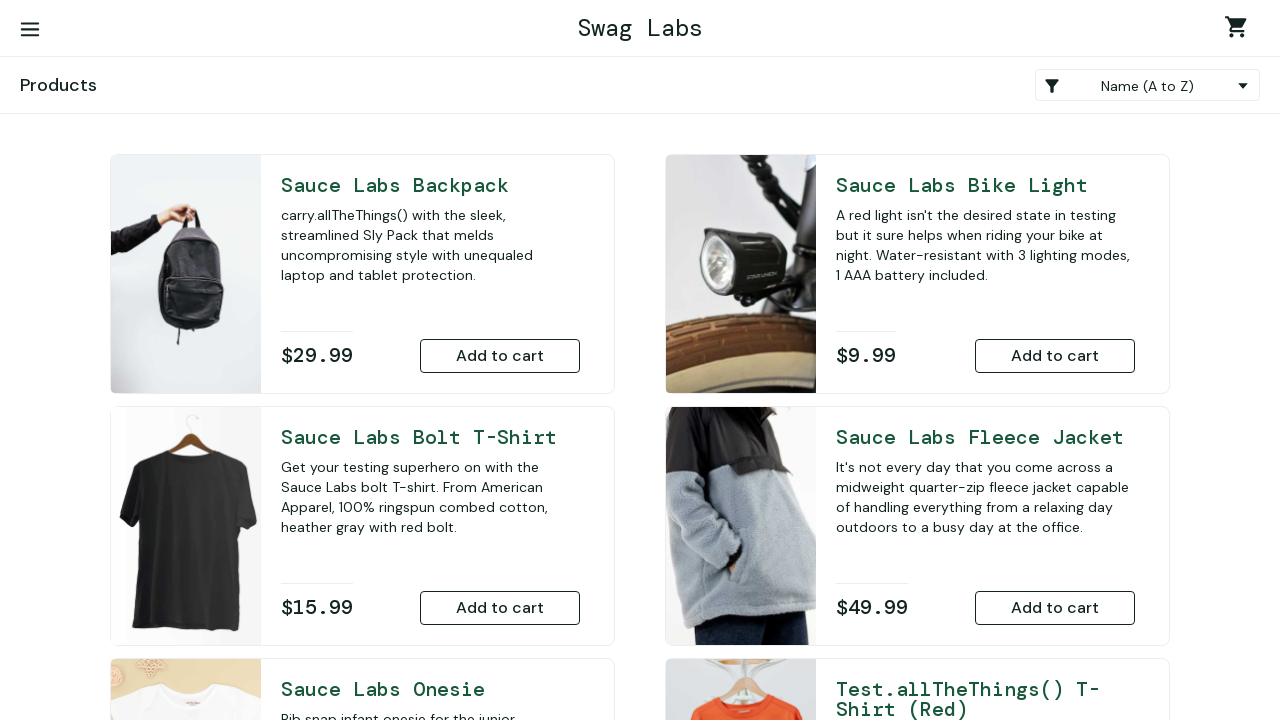

Added Sauce Labs Backpack to cart at (500, 356) on #add-to-cart-sauce-labs-backpack
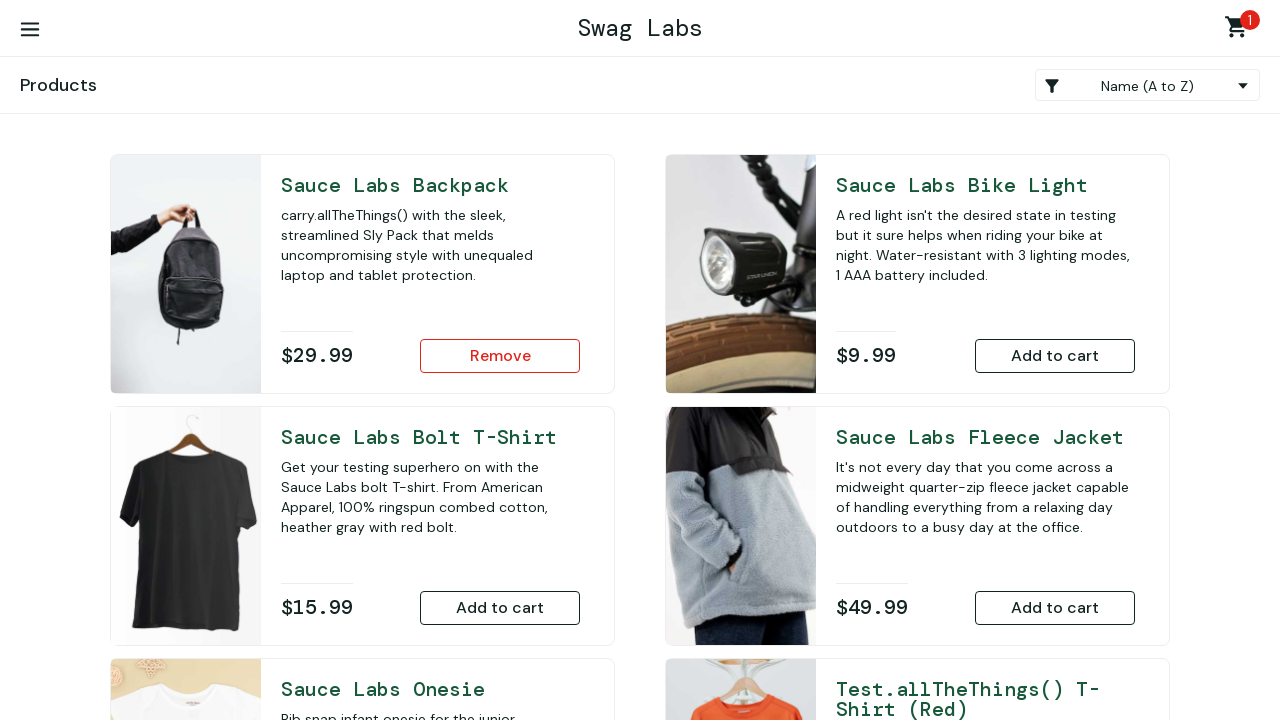

Navigated to shopping cart at (1240, 30) on #shopping_cart_container
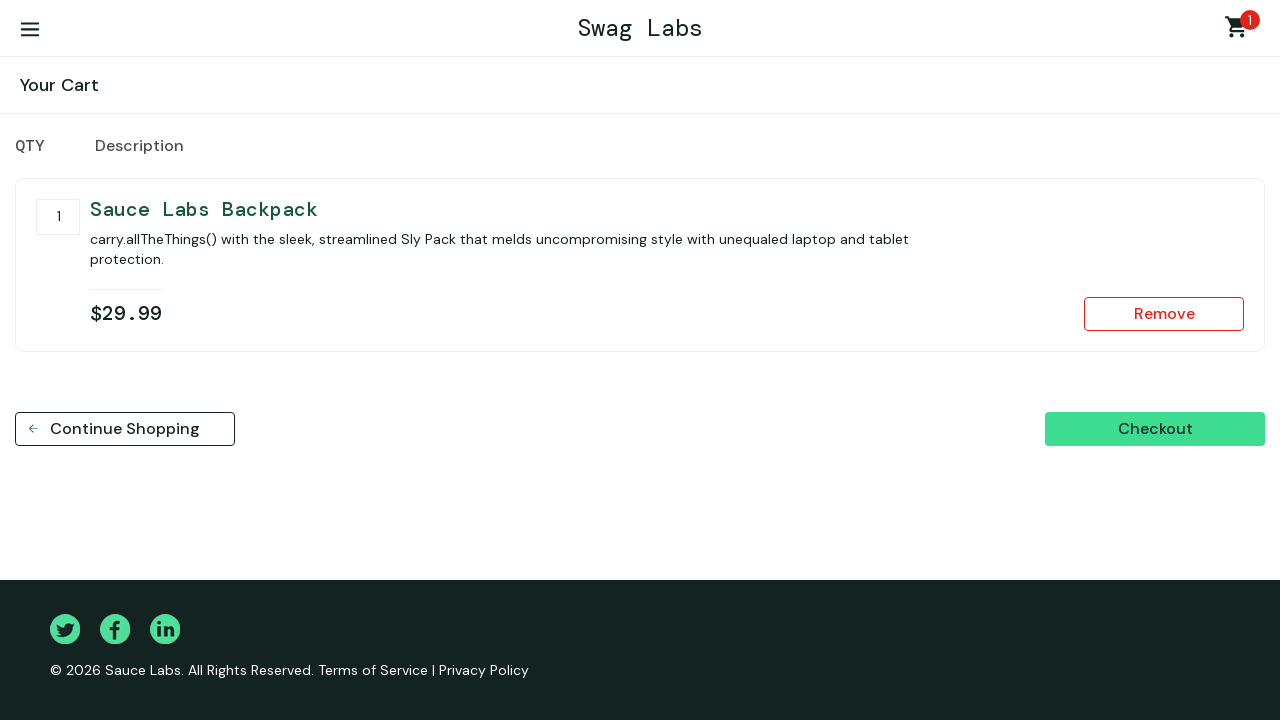

Clicked checkout button at (1155, 429) on #checkout
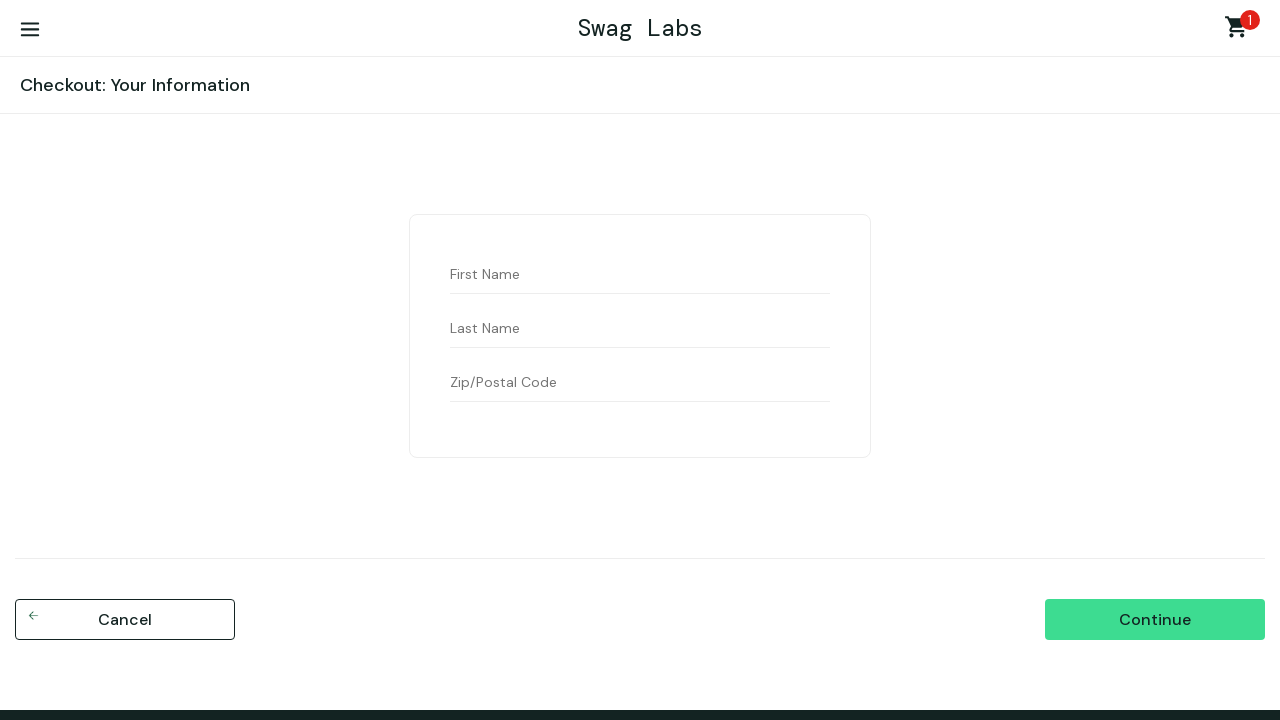

Filled first name field with 'esra' on #first-name
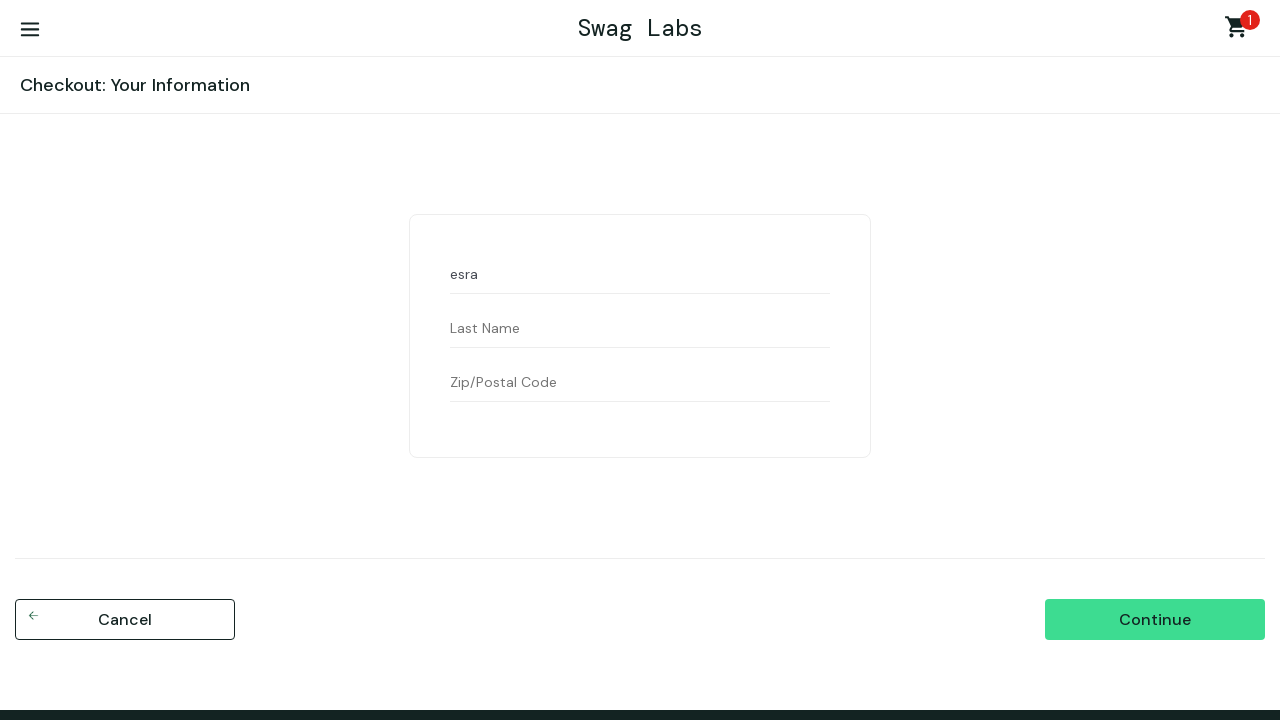

Filled last name field with 'çınar' on #last-name
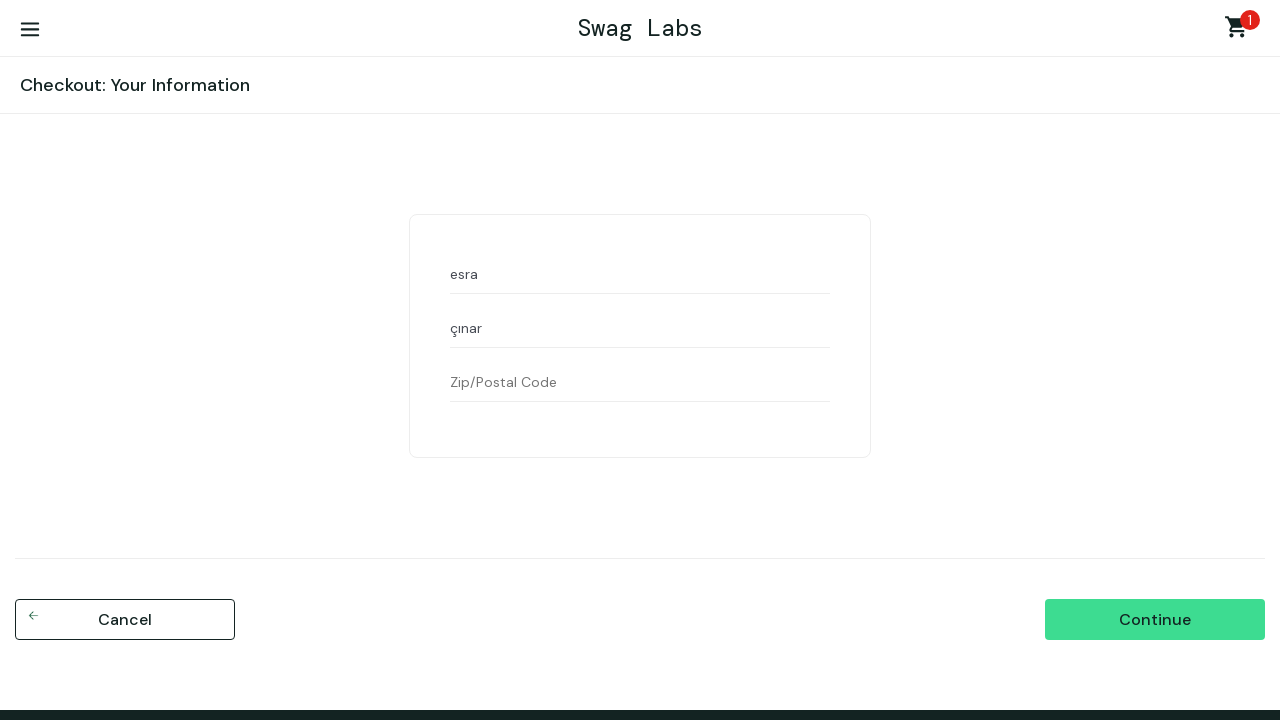

Filled postal code field with '34696' on #postal-code
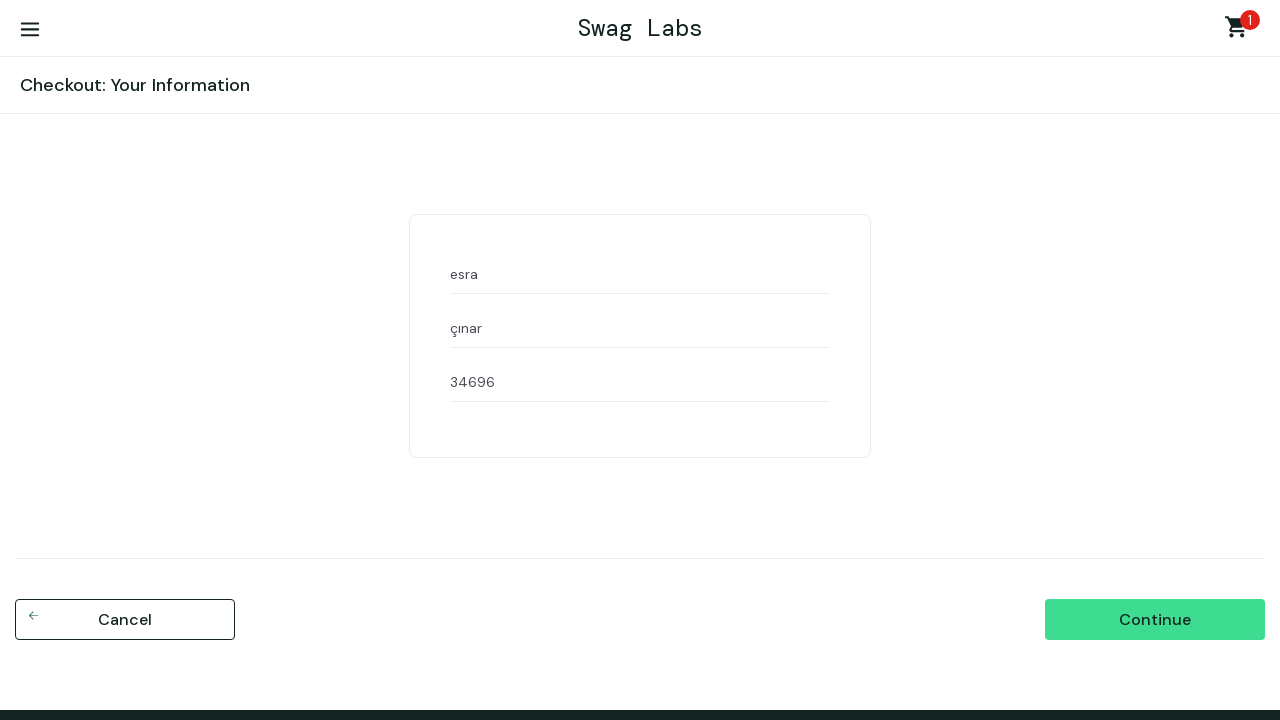

Clicked continue button to proceed to order review at (1155, 620) on #continue
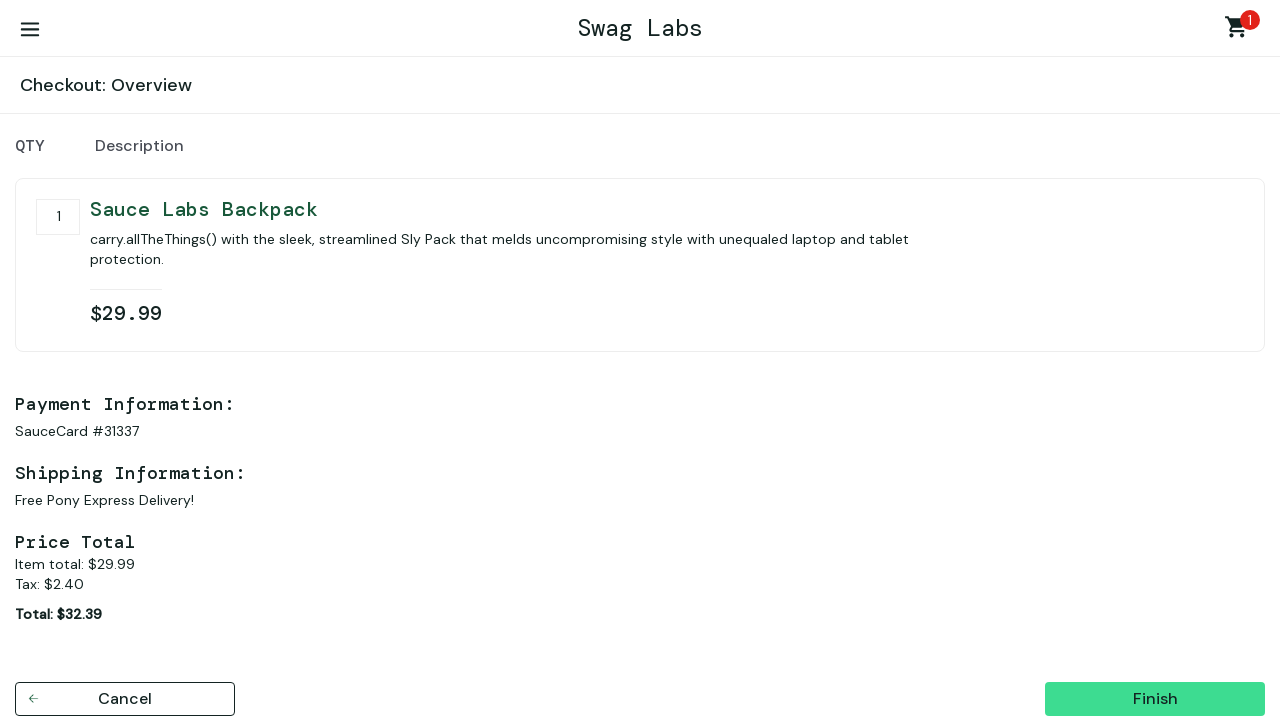

Scrolled down the page to view order summary
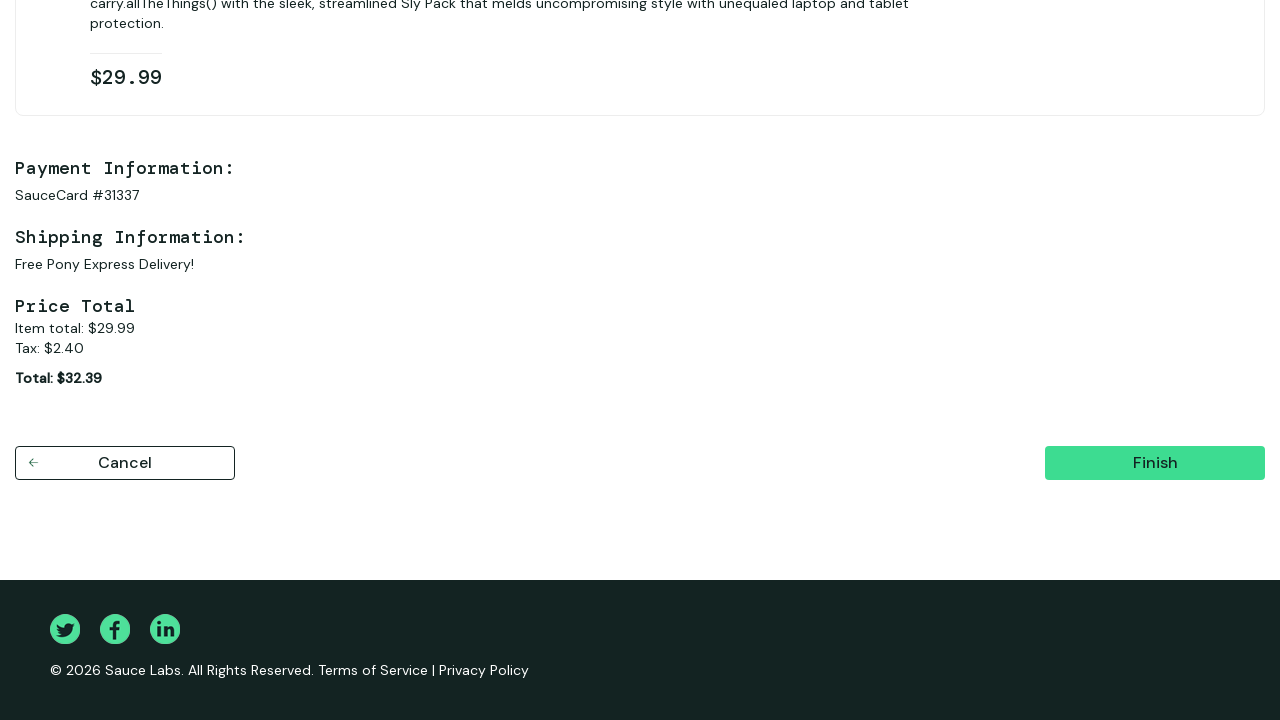

Clicked finish button to complete order at (1155, 463) on #finish
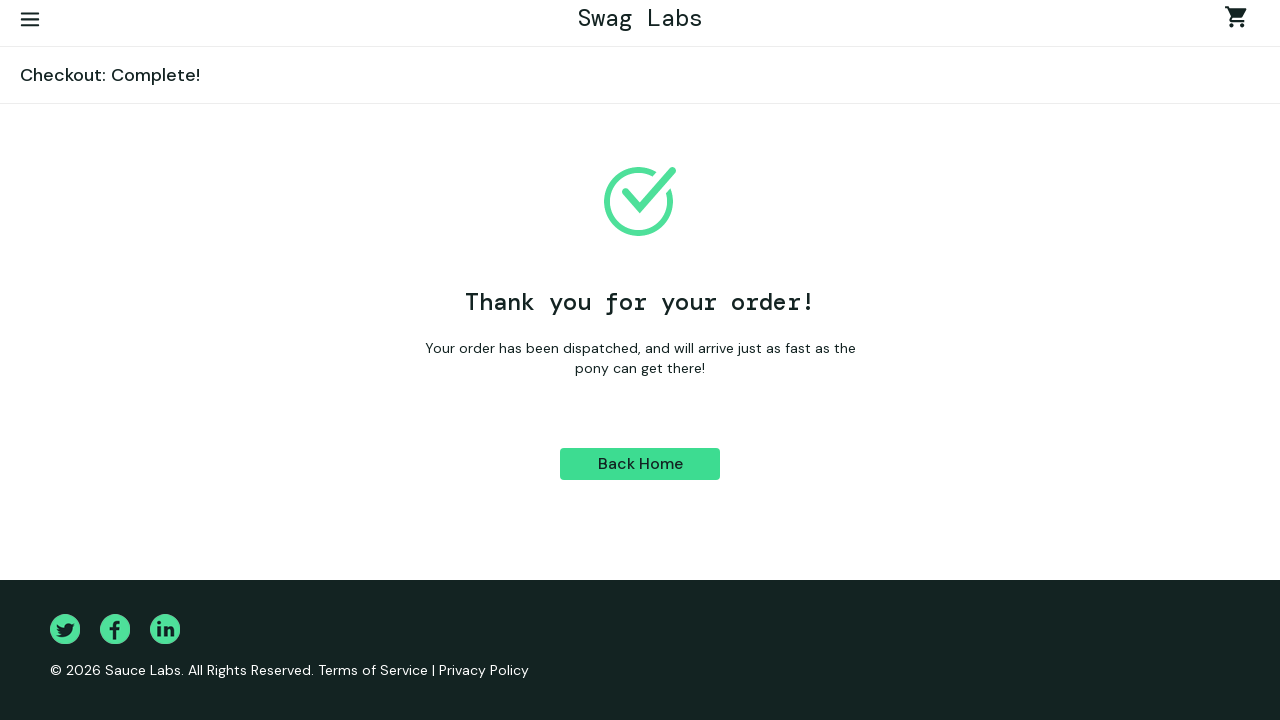

Located thank you message element
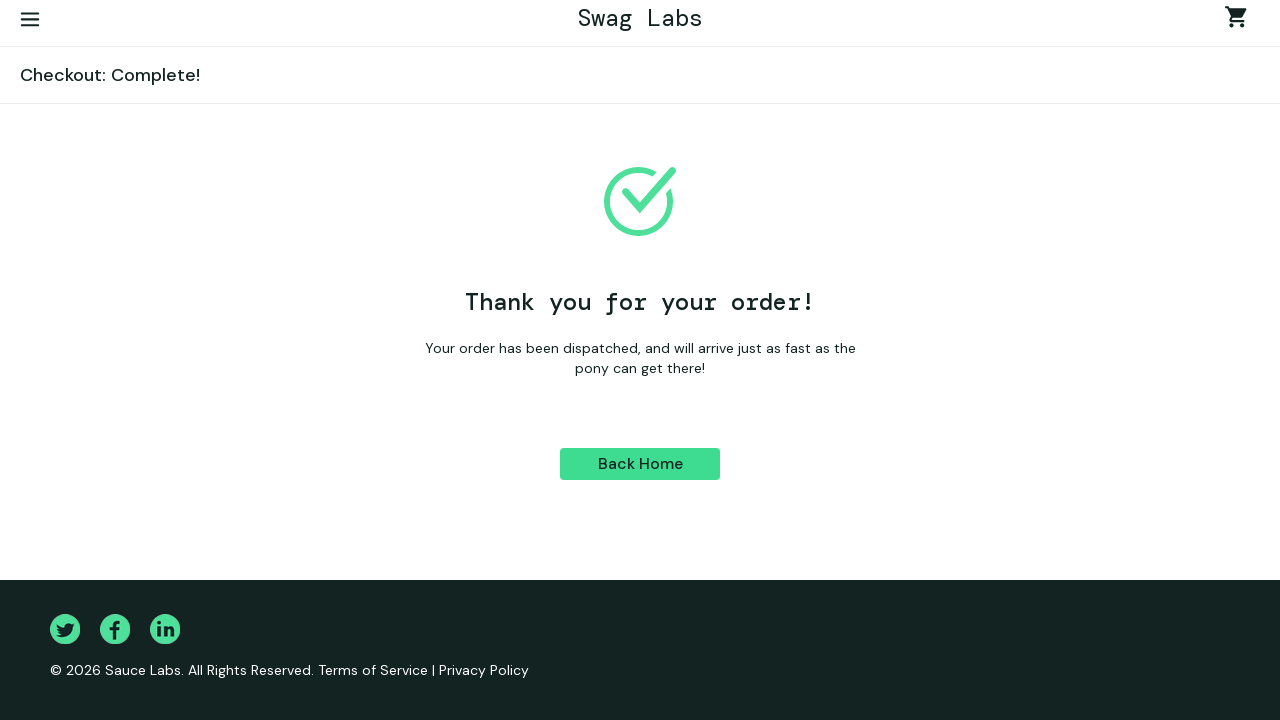

Verified success message 'Thank you for your order!' is displayed
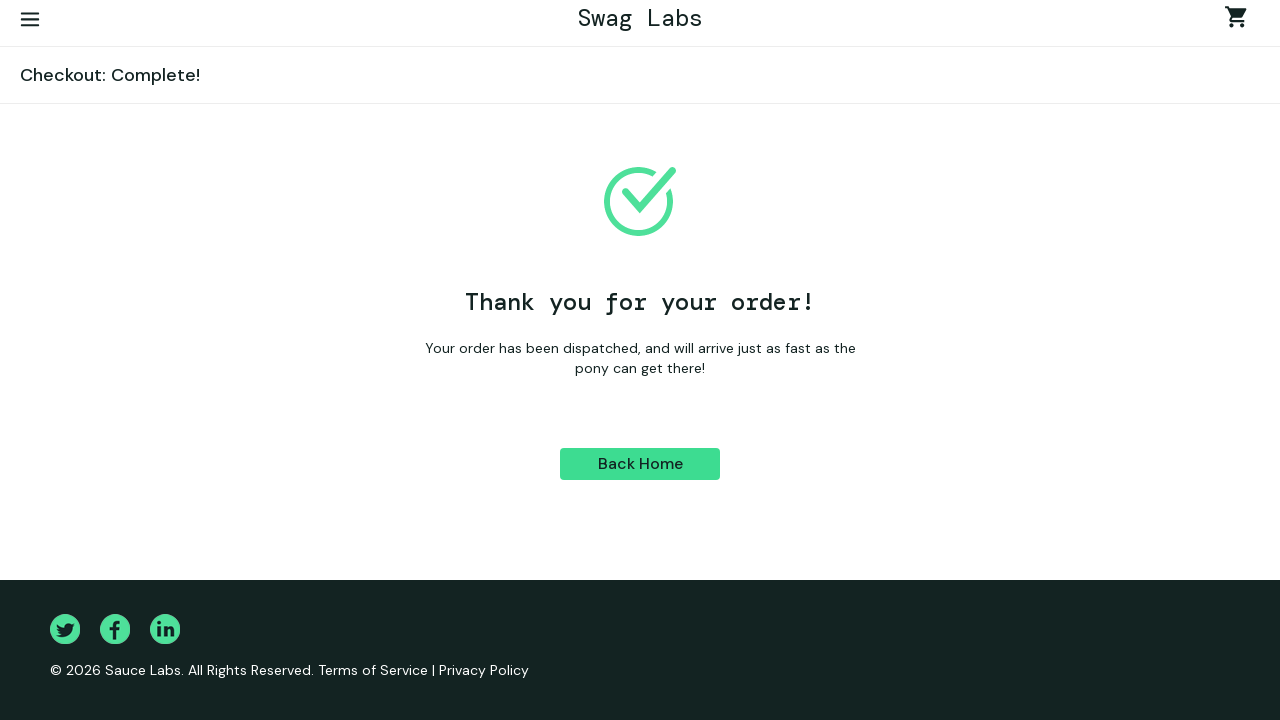

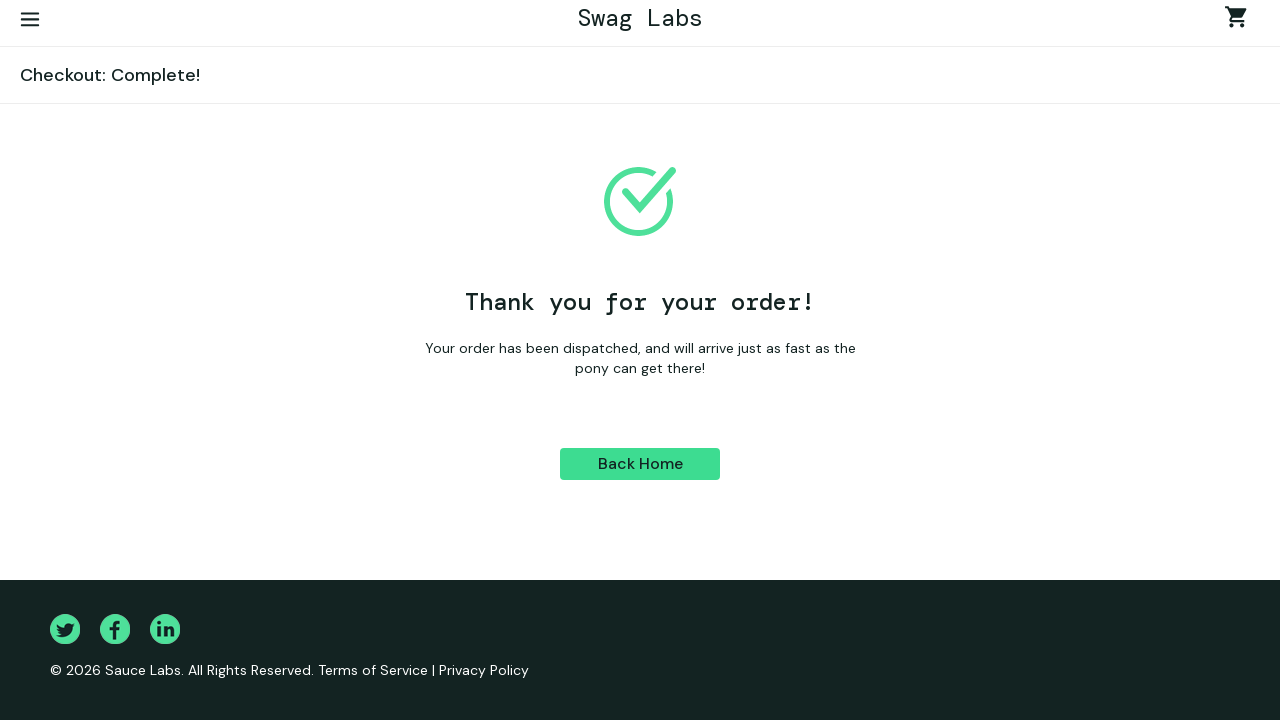